Tests opening a new browser tab by clicking a button and verifying the content in the new tab

Starting URL: https://demoqa.com/browser-windows

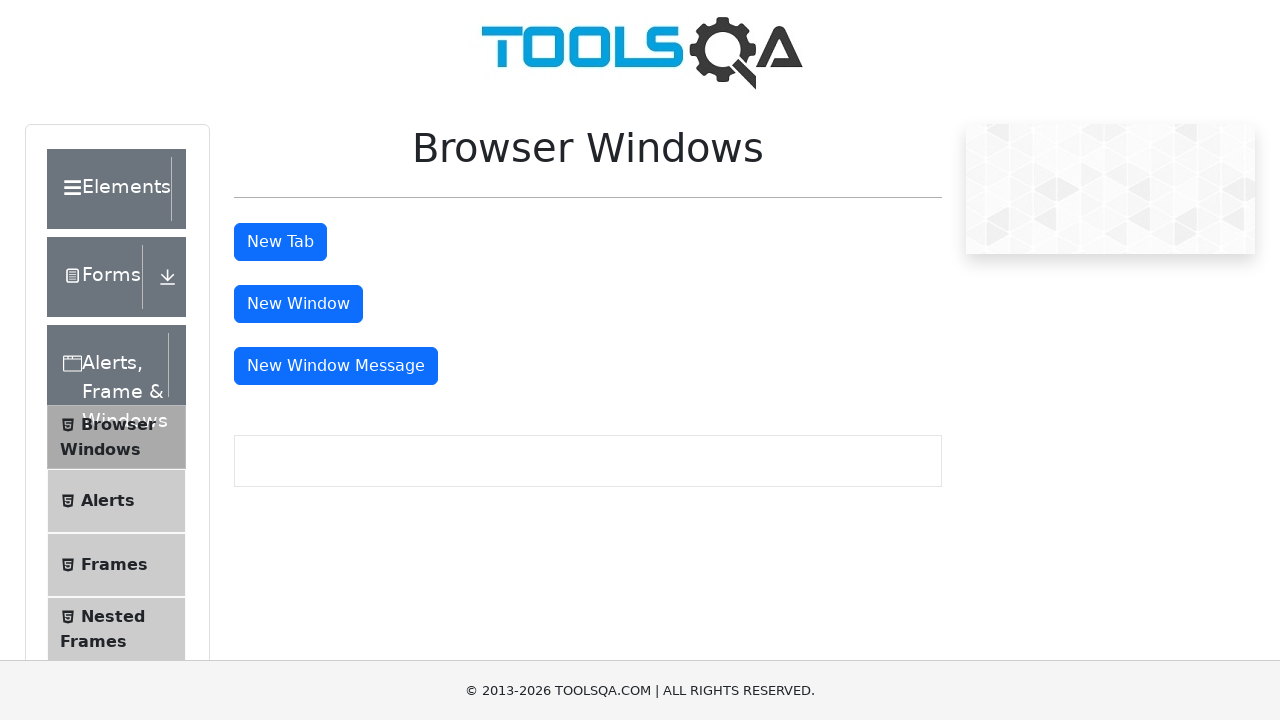

Clicked button to open new tab at (280, 242) on #tabButton
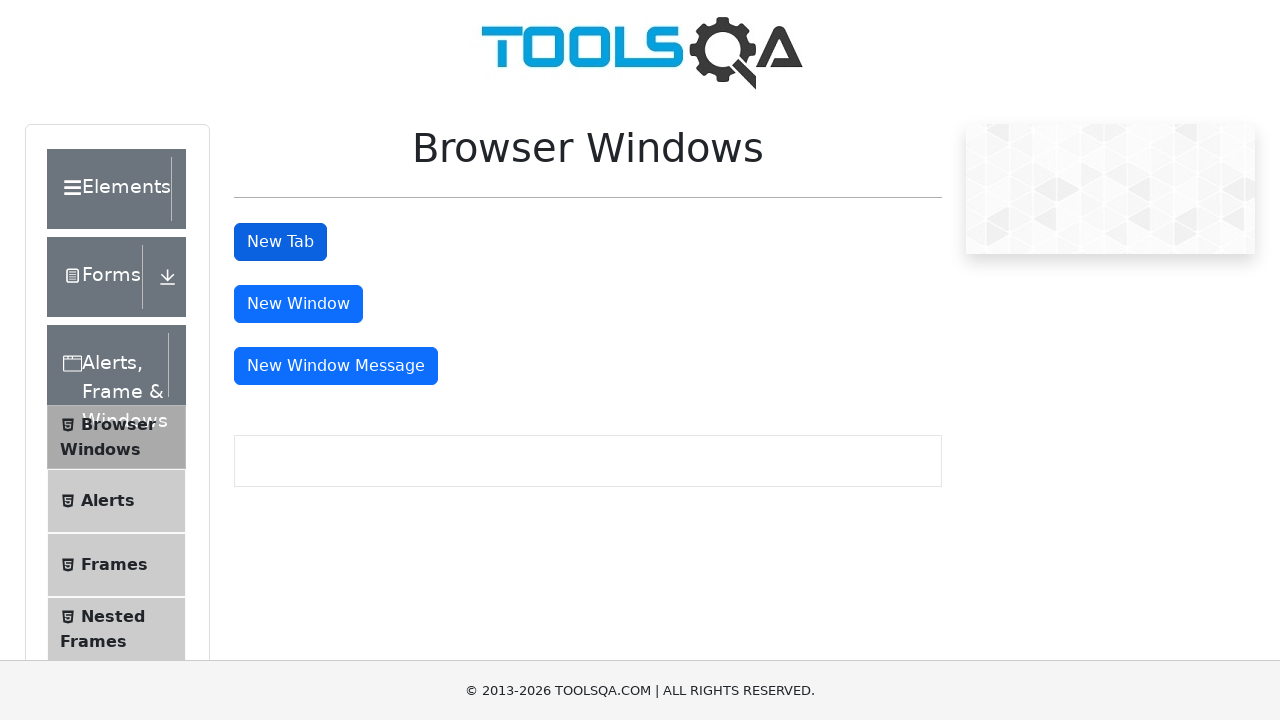

Switched to newly opened tab
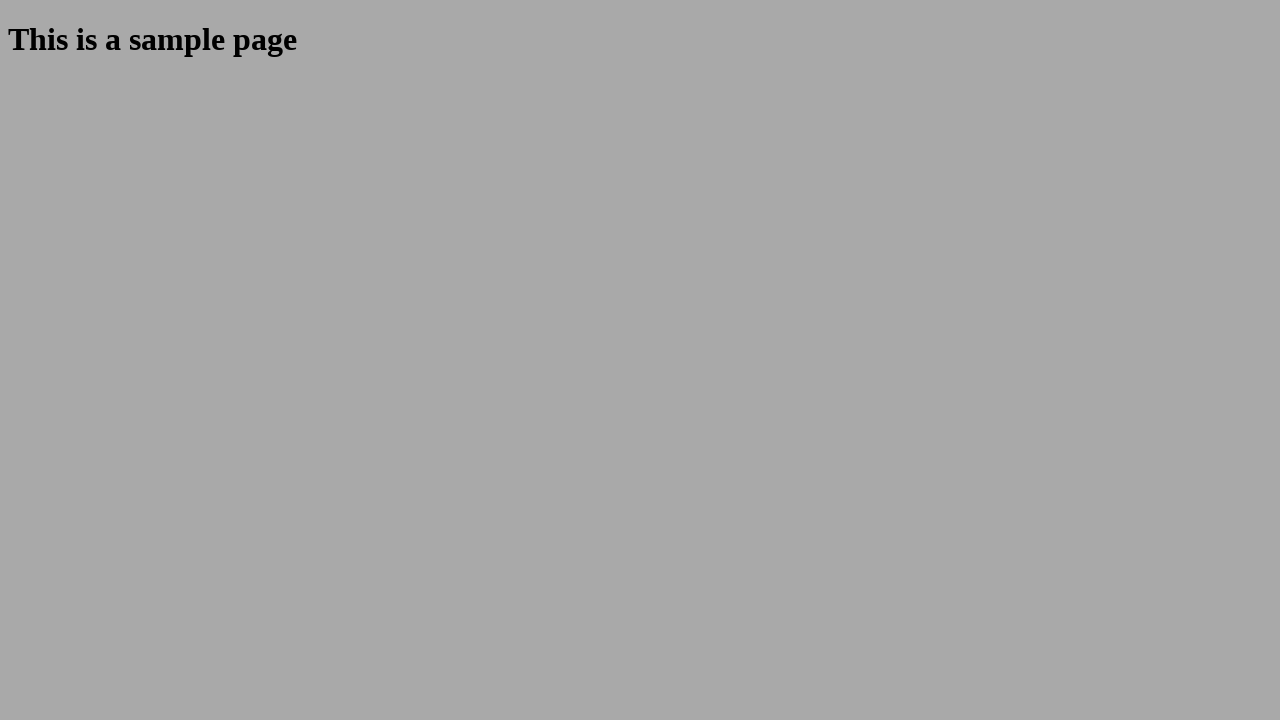

New tab page loaded successfully
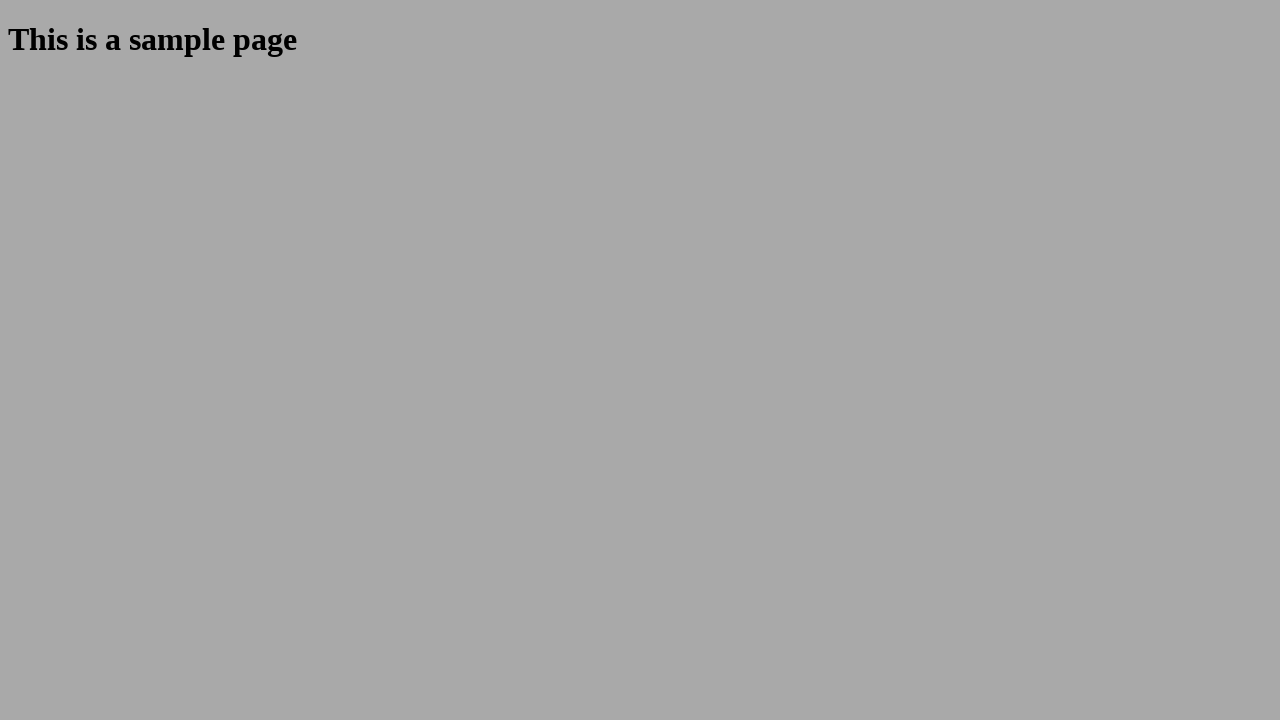

Verified expected text 'This is a sample page' is present in new tab
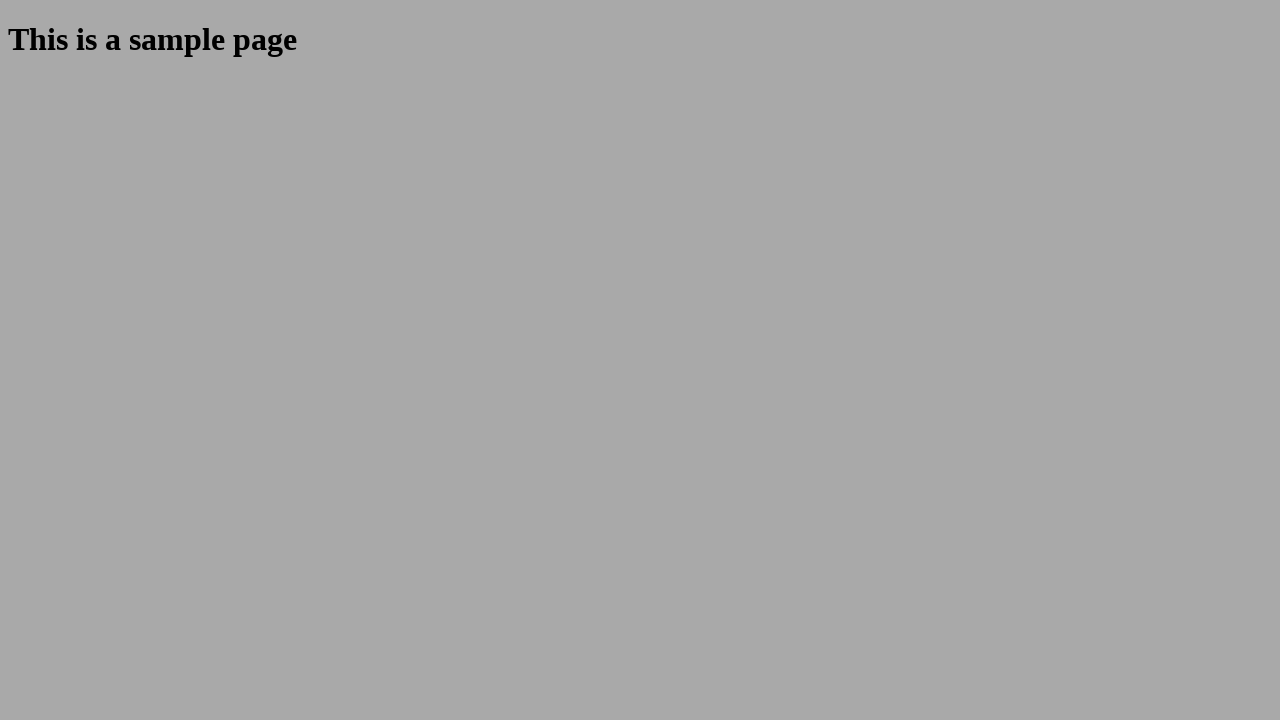

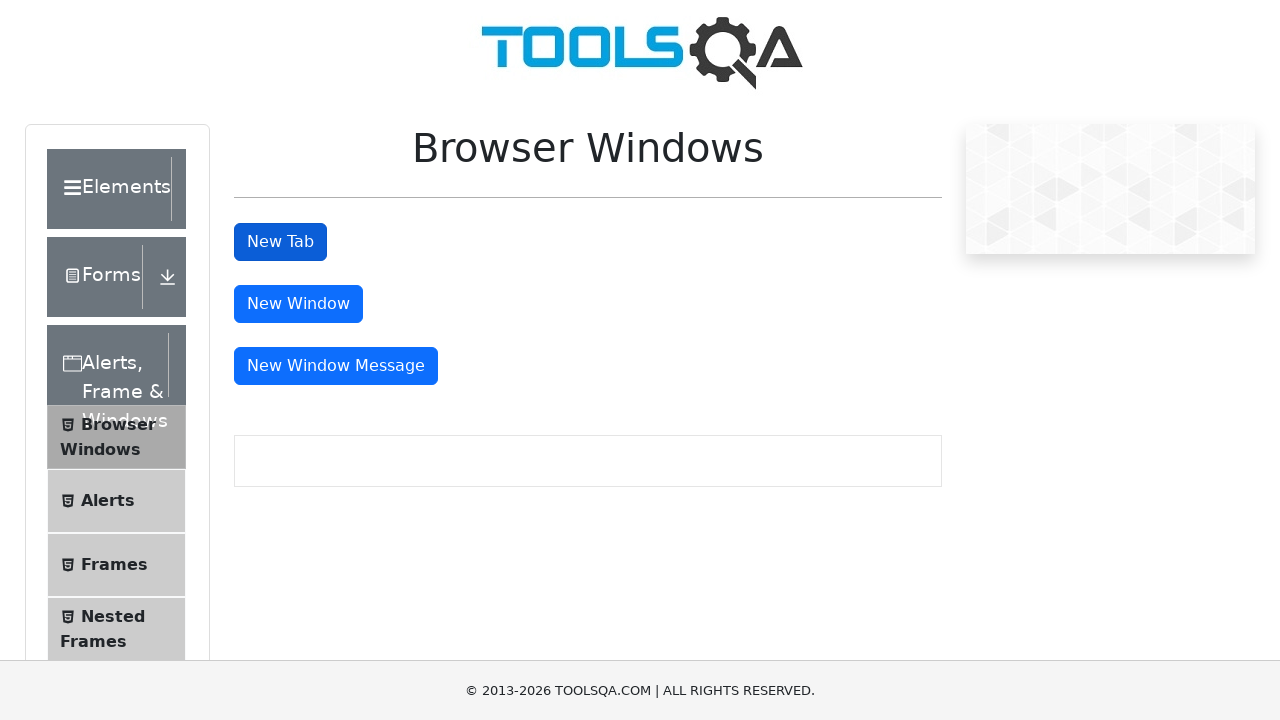